Navigates to the signin page and takes a screenshot to verify the page renders correctly

Starting URL: https://pulse-frontend.web.app/auth/signin

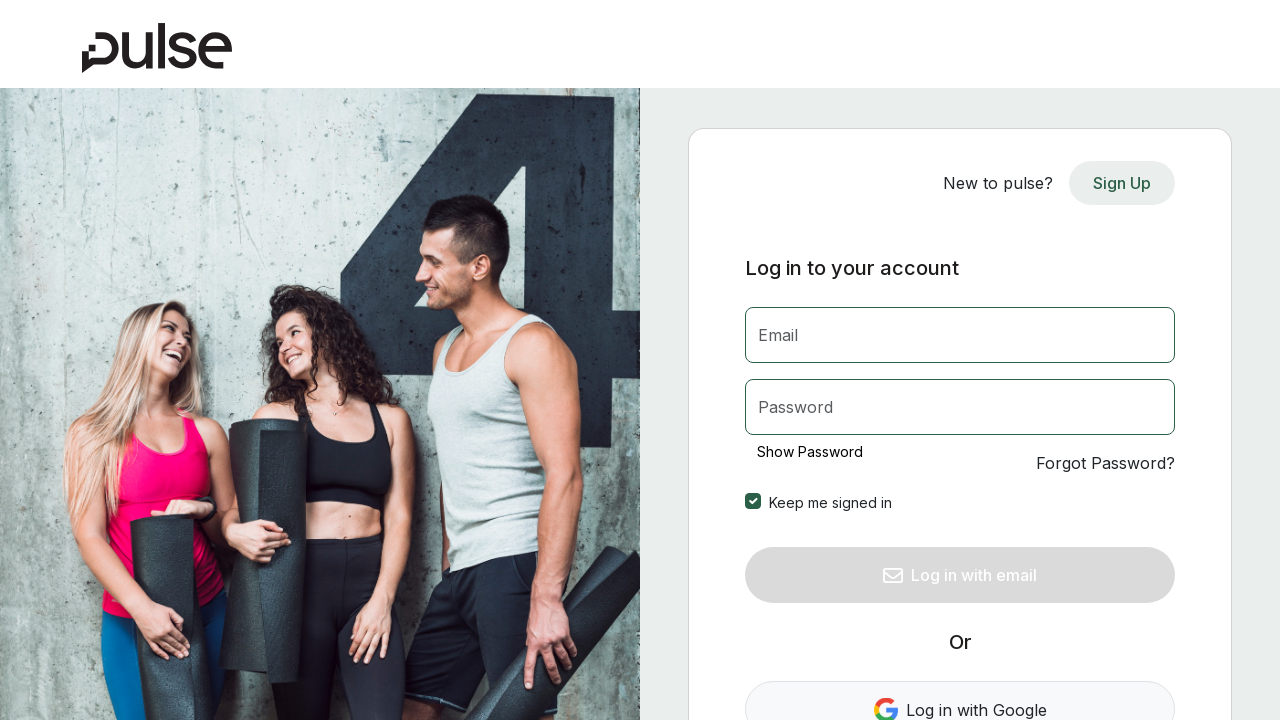

Waited for page to reach networkidle state
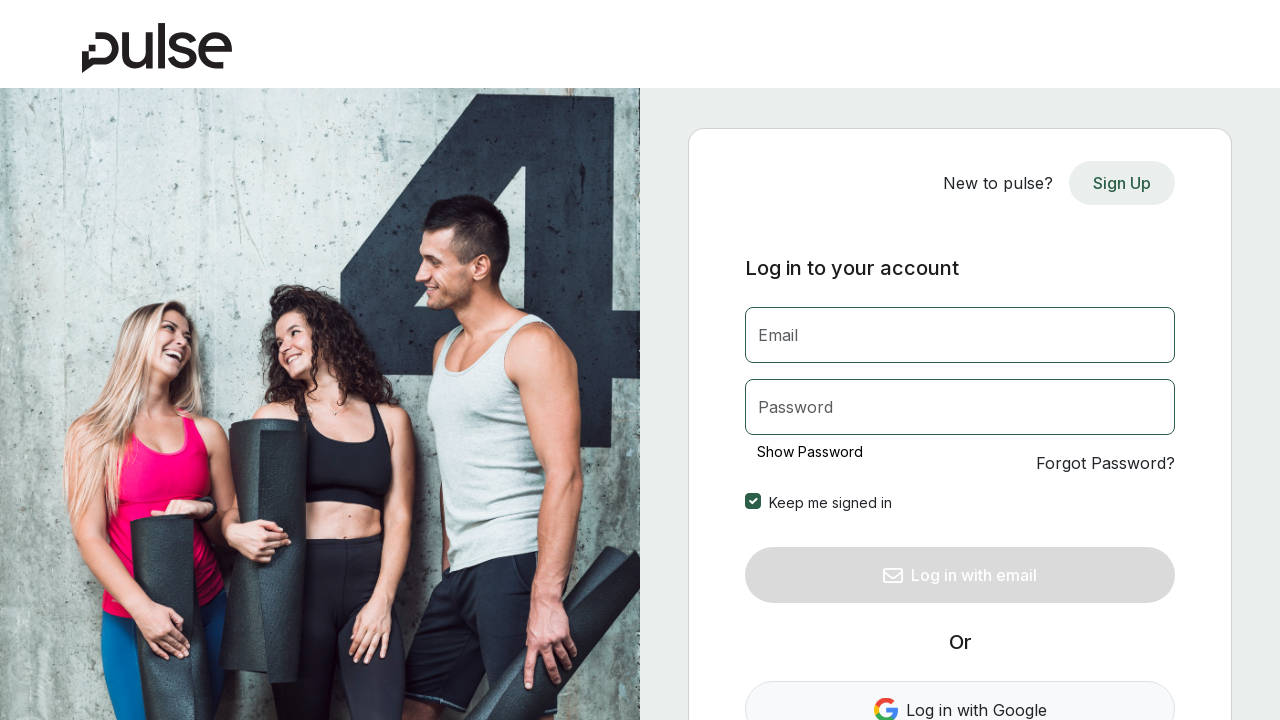

Verified body element is present on signin page
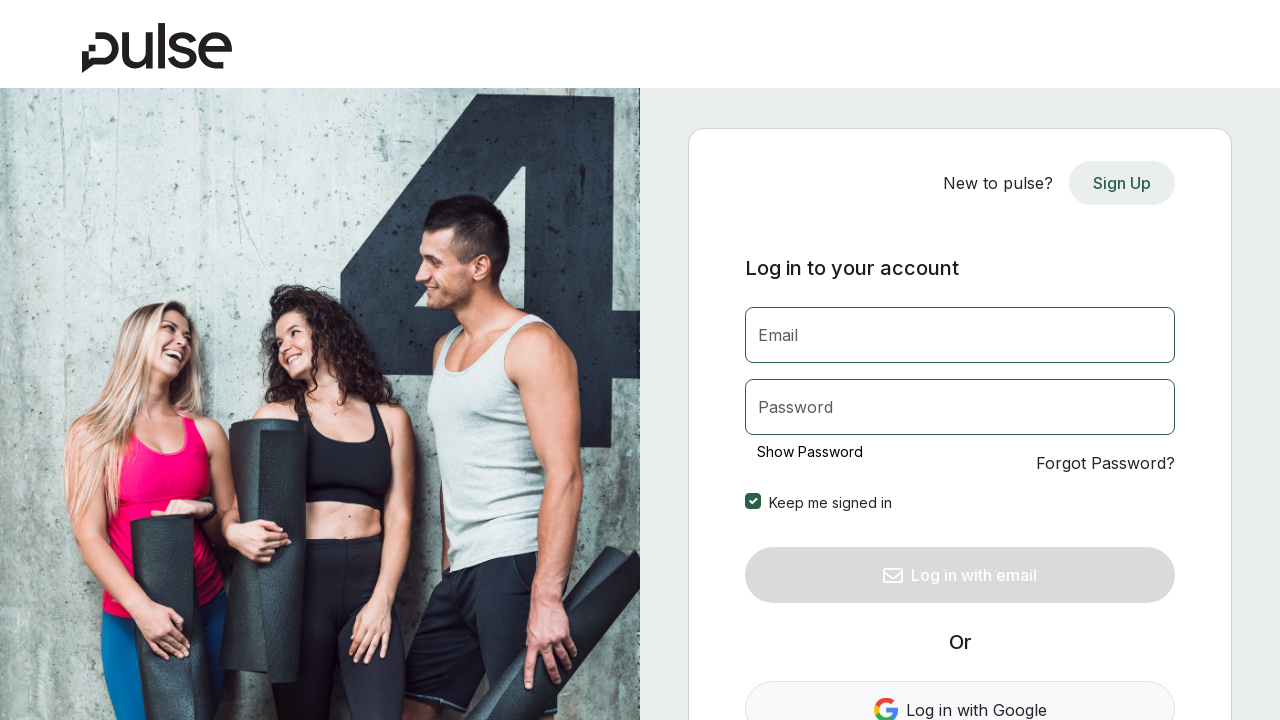

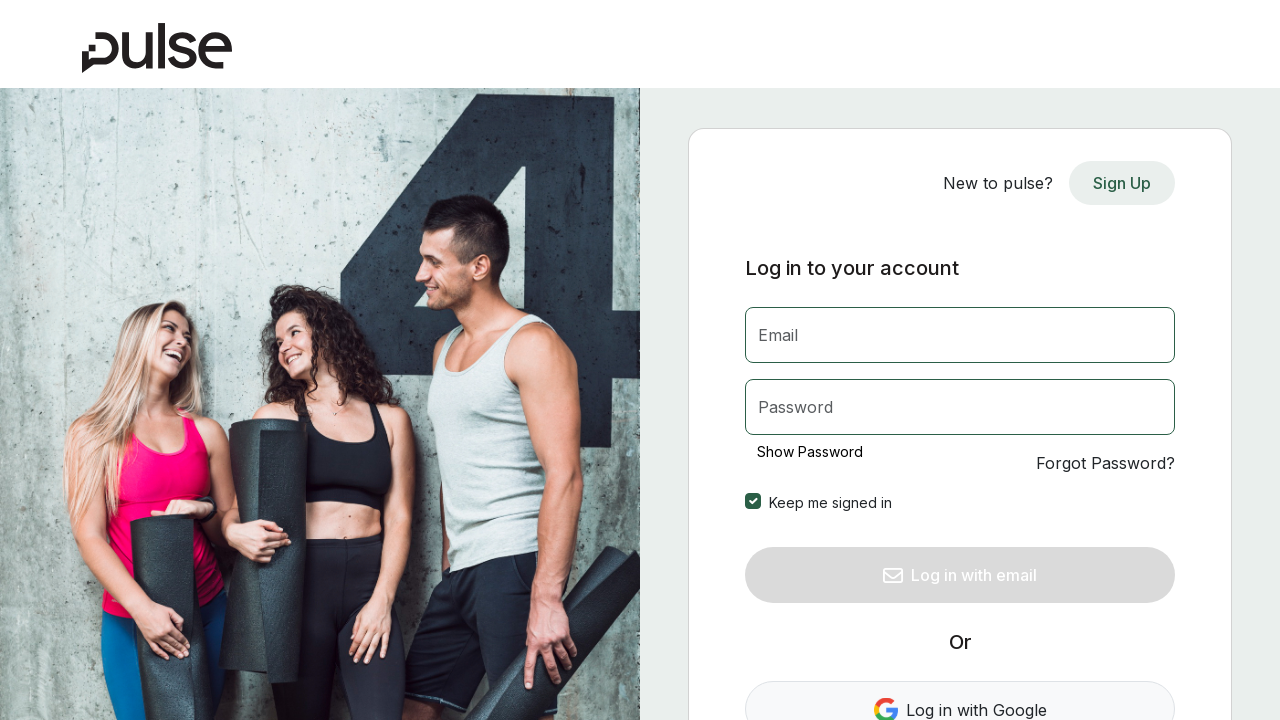